Tests link functionality by waiting for a link to be clickable and then clicking it.

Starting URL: https://rahulshettyacademy.com/AutomationPractice/#

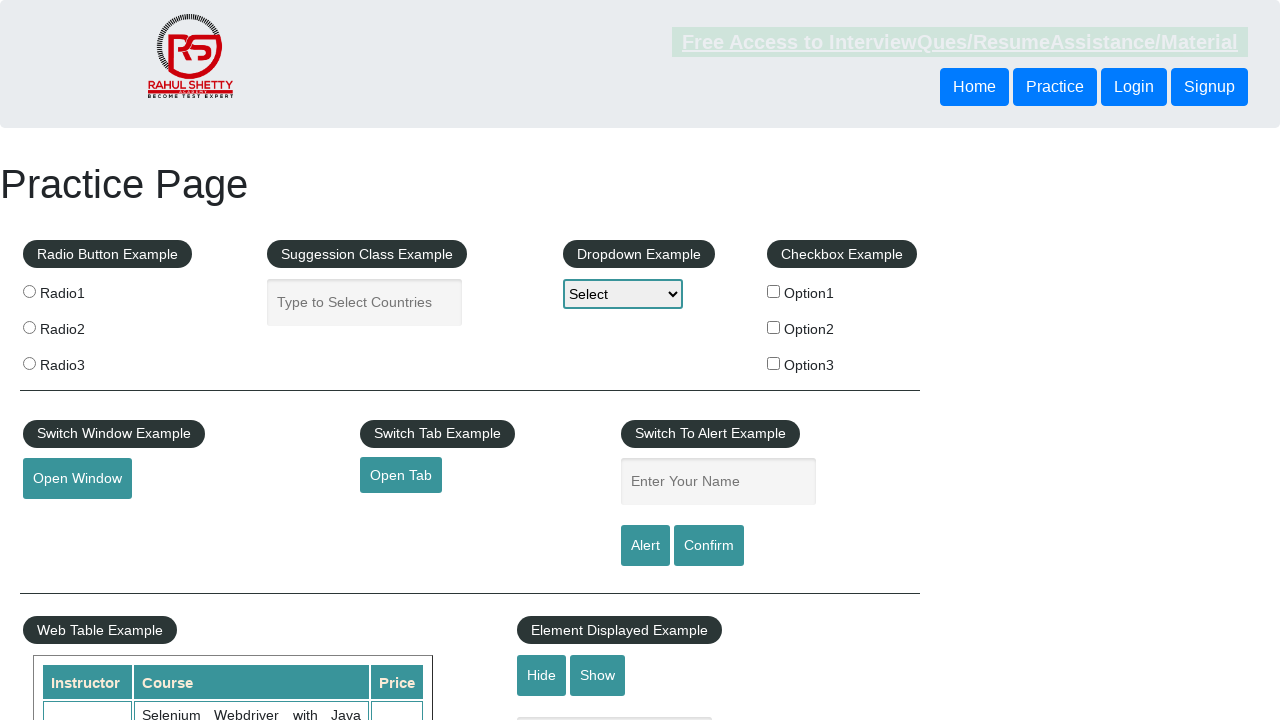

Waited for link 'Free Access to InterviewQues/ResumeAssistance/Material' to be visible
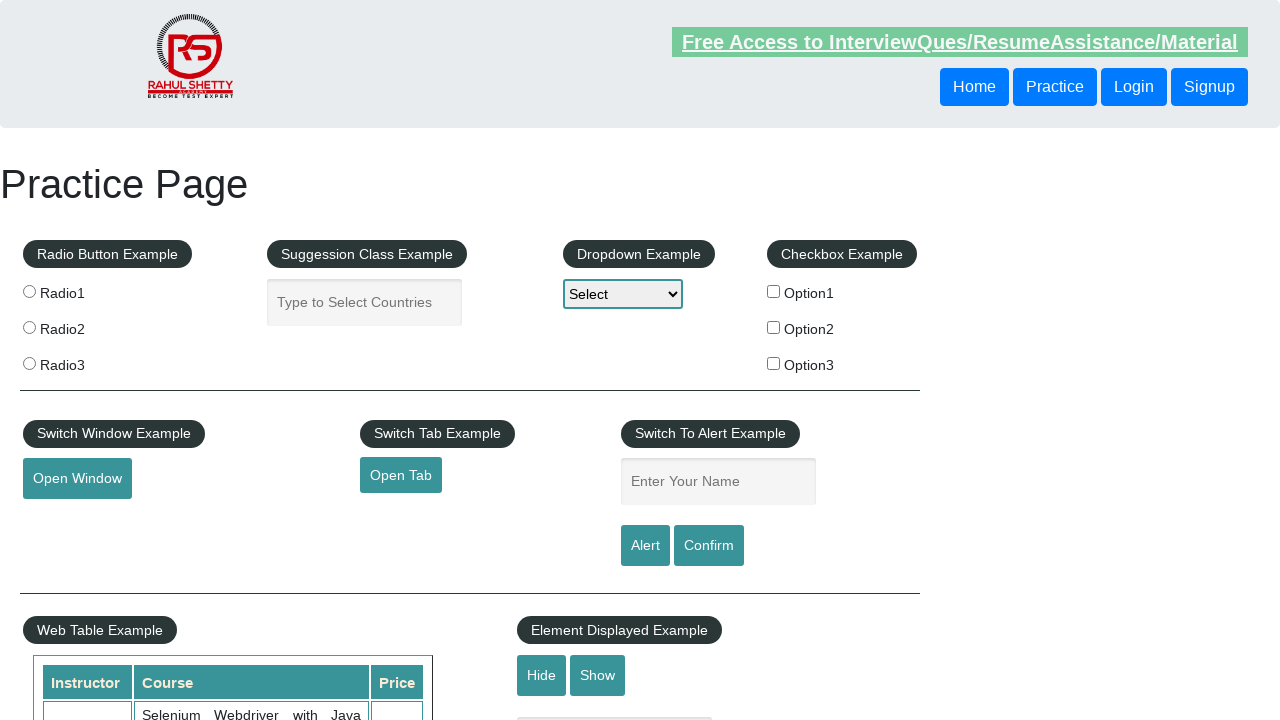

Clicked the link 'Free Access to InterviewQues/ResumeAssistance/Material' at (960, 42) on text=Free Access to InterviewQues/ResumeAssistance/Material
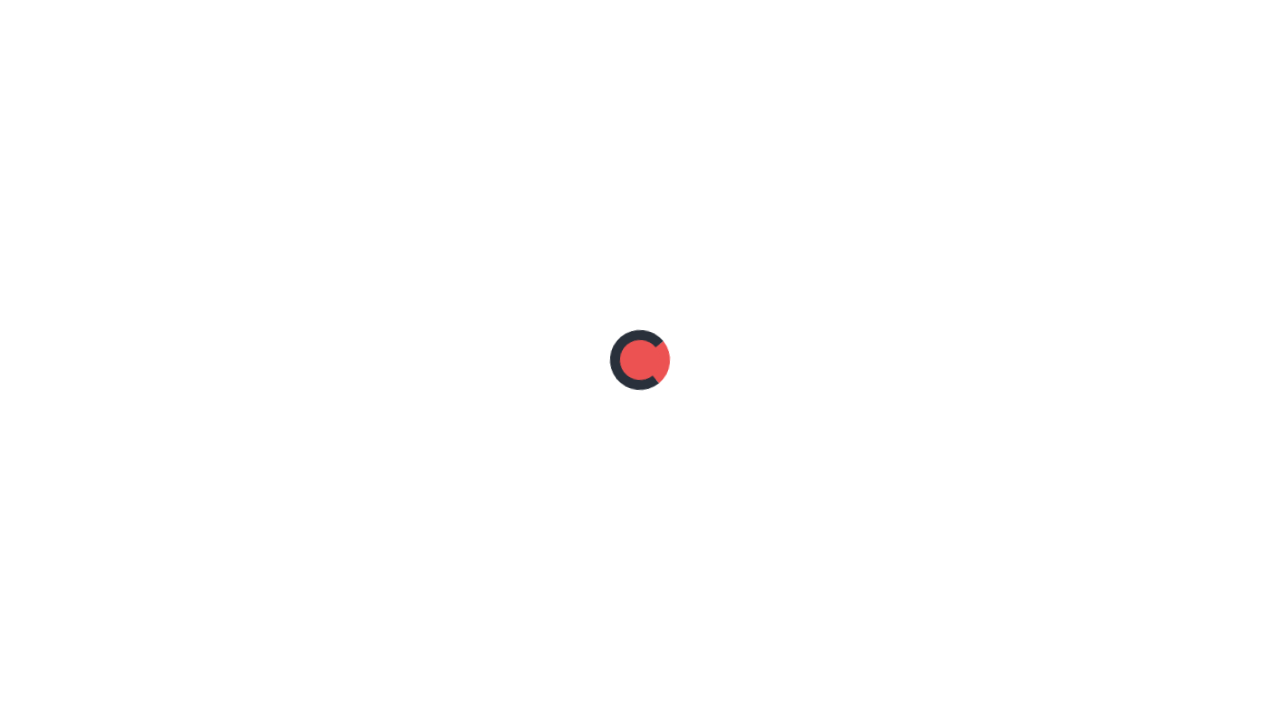

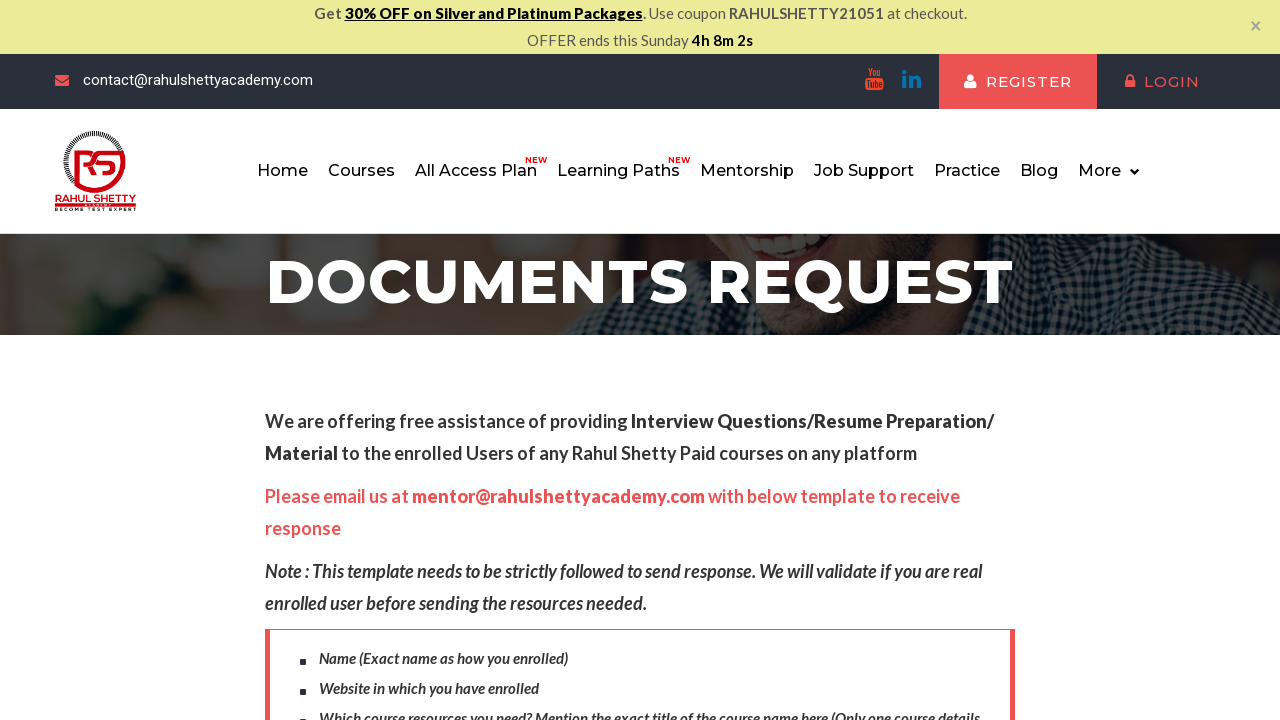